Fills form with "Other" gender selected, submits, and verifies "Other" appears in the confirmation dialog

Starting URL: https://demoqa.com/automation-practice-form

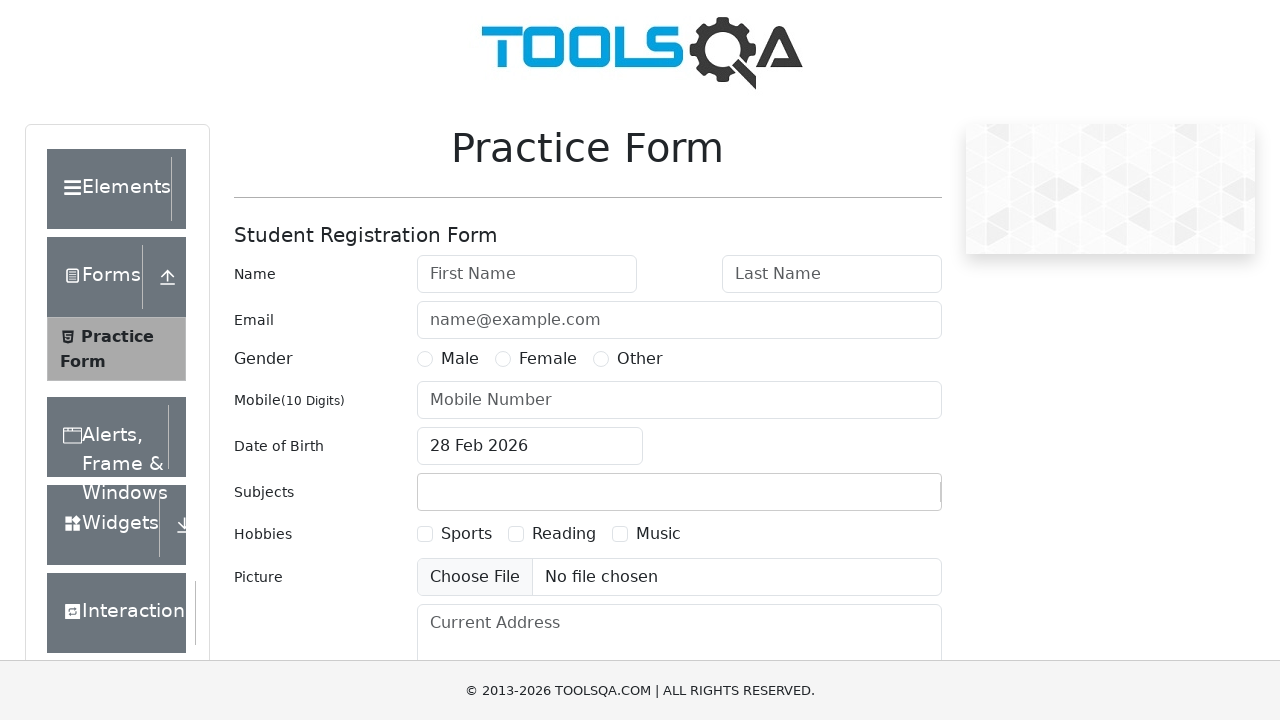

Filled first name field with 'Alex' on #firstName
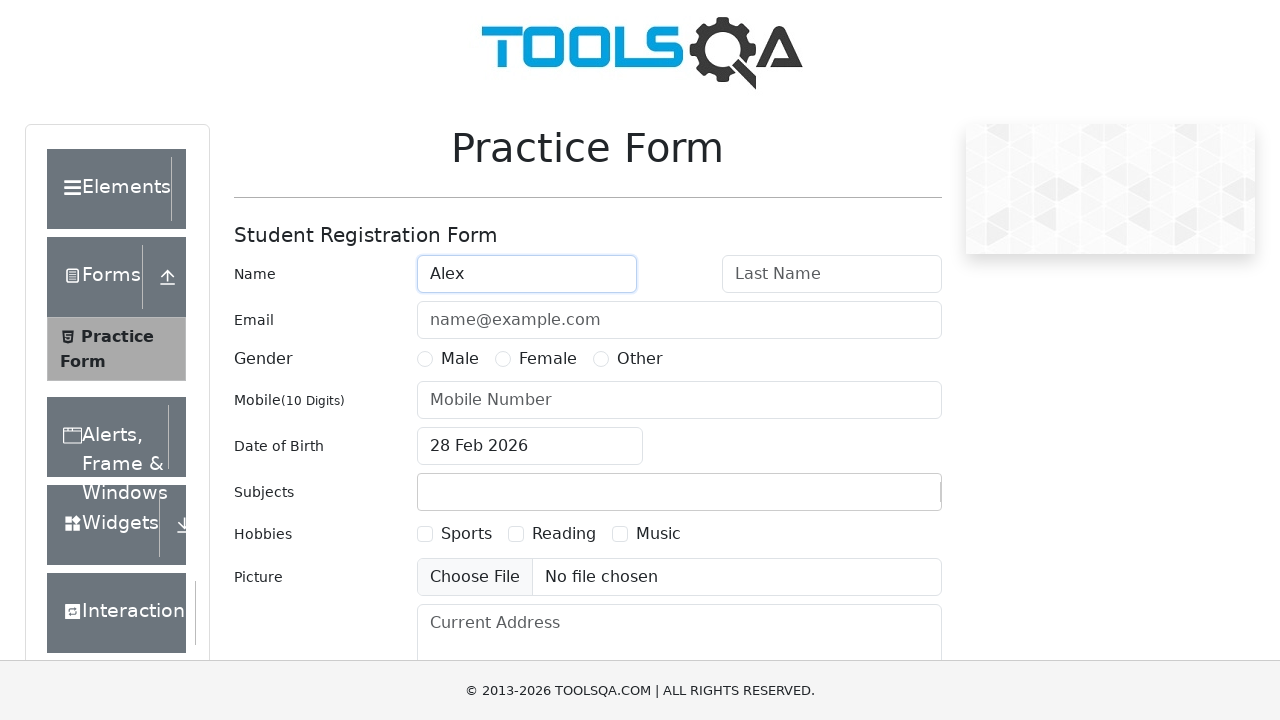

Filled last name field with 'Taylor' on #lastName
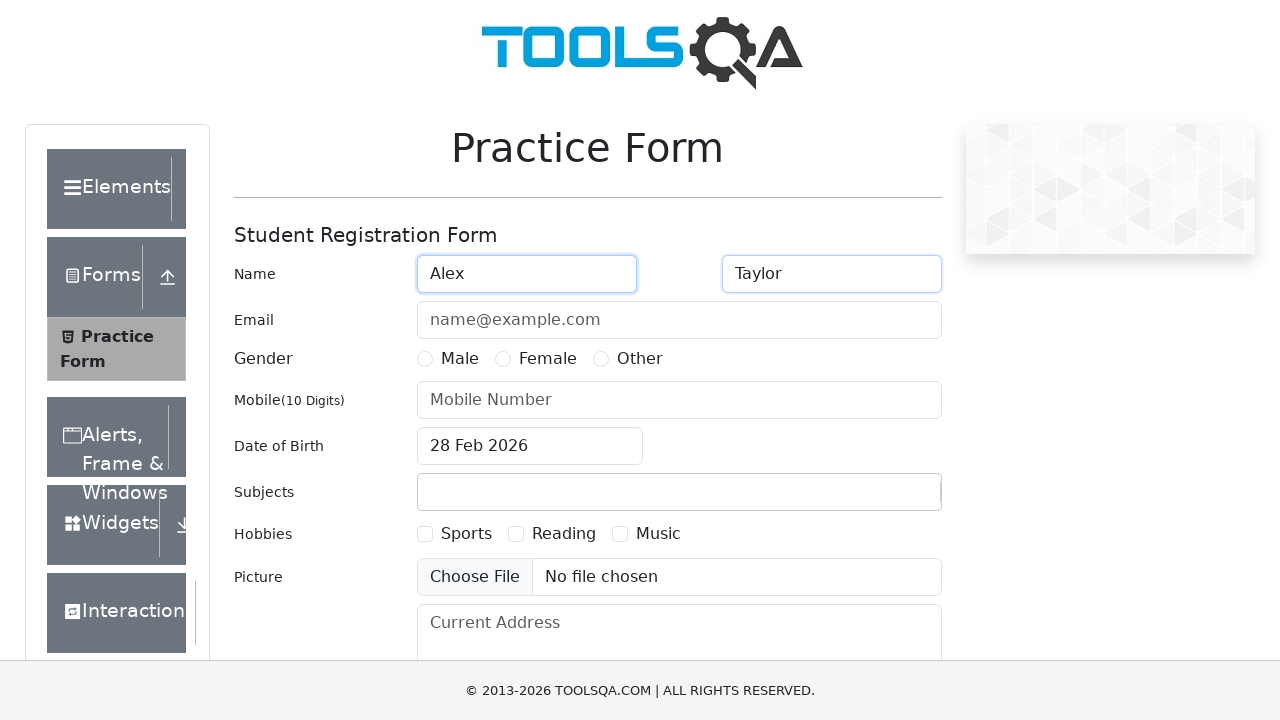

Filled phone number field with '7778889999' on #userNumber
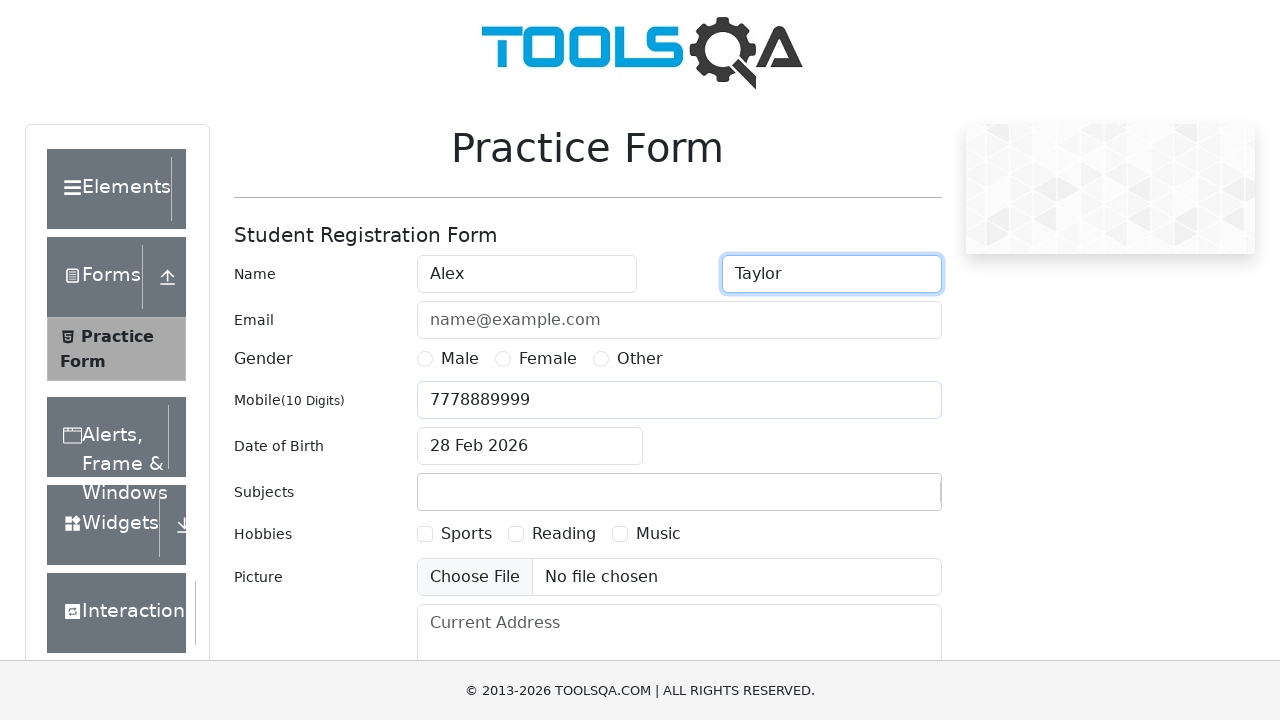

Clicked male gender radio button at (460, 359) on [for='gender-radio-1']
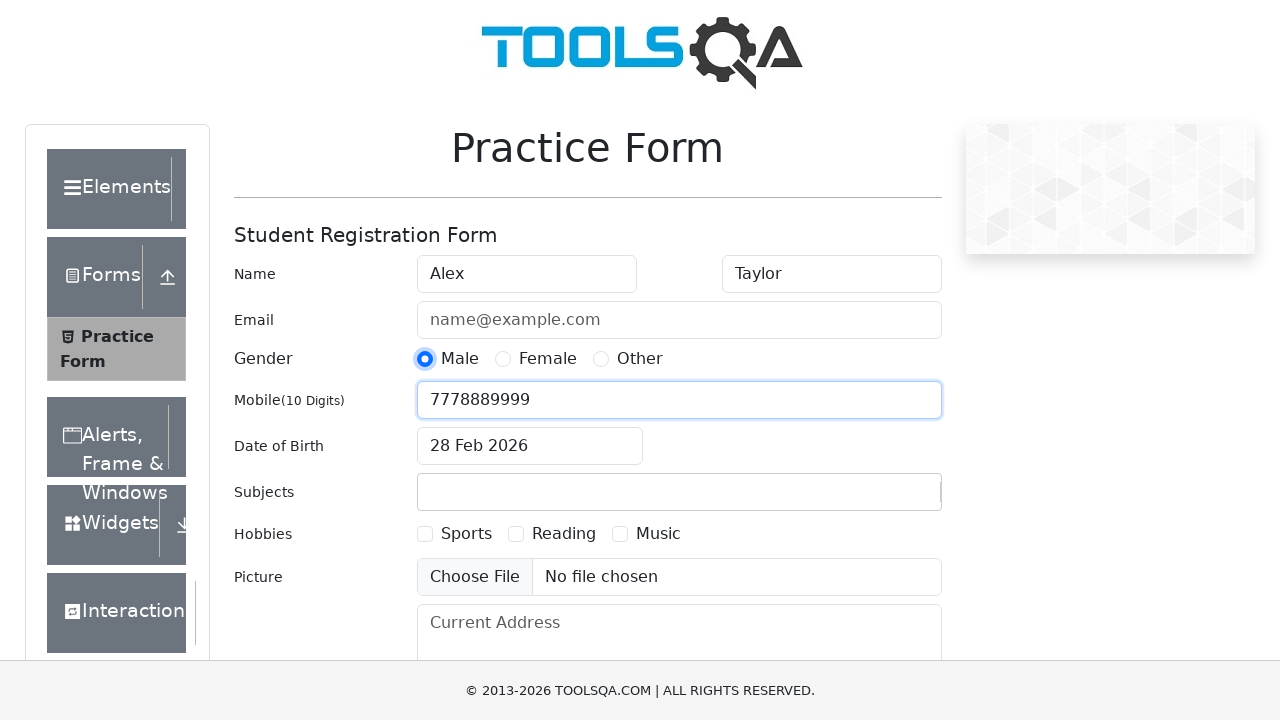

Clicked other gender radio button at (640, 359) on [for='gender-radio-3']
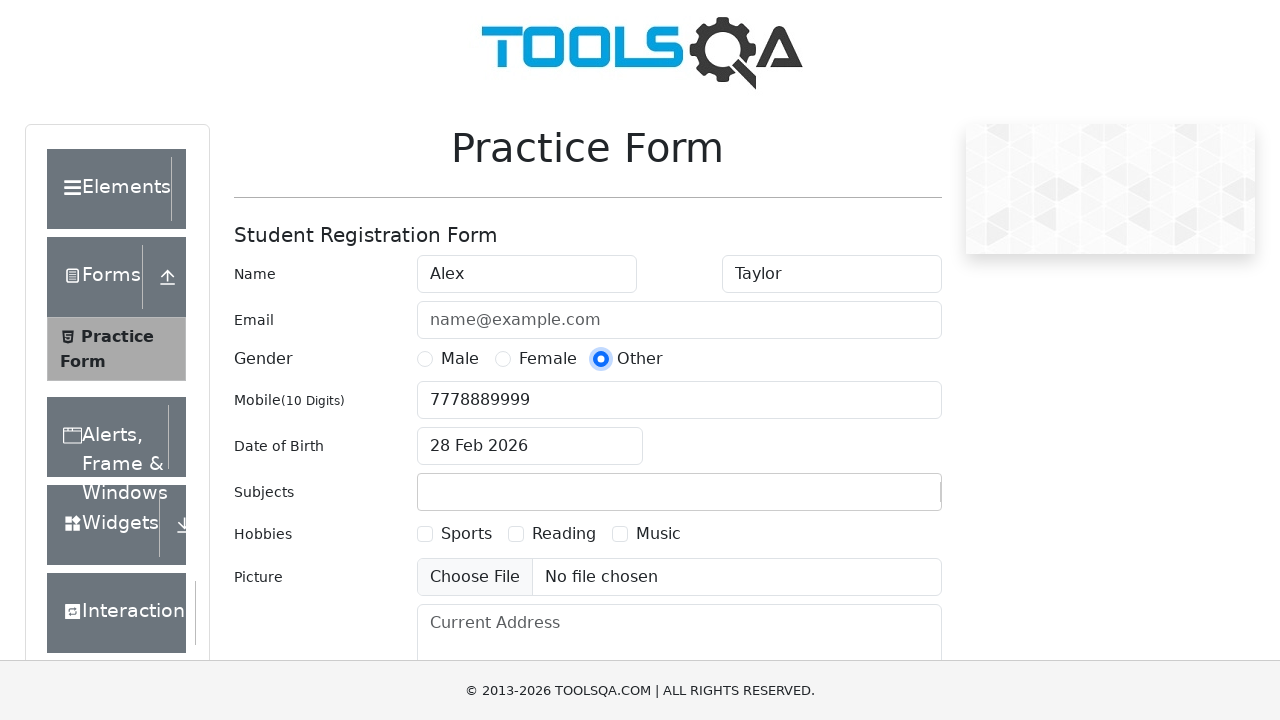

Clicked submit button to submit the form at (885, 499) on #submit
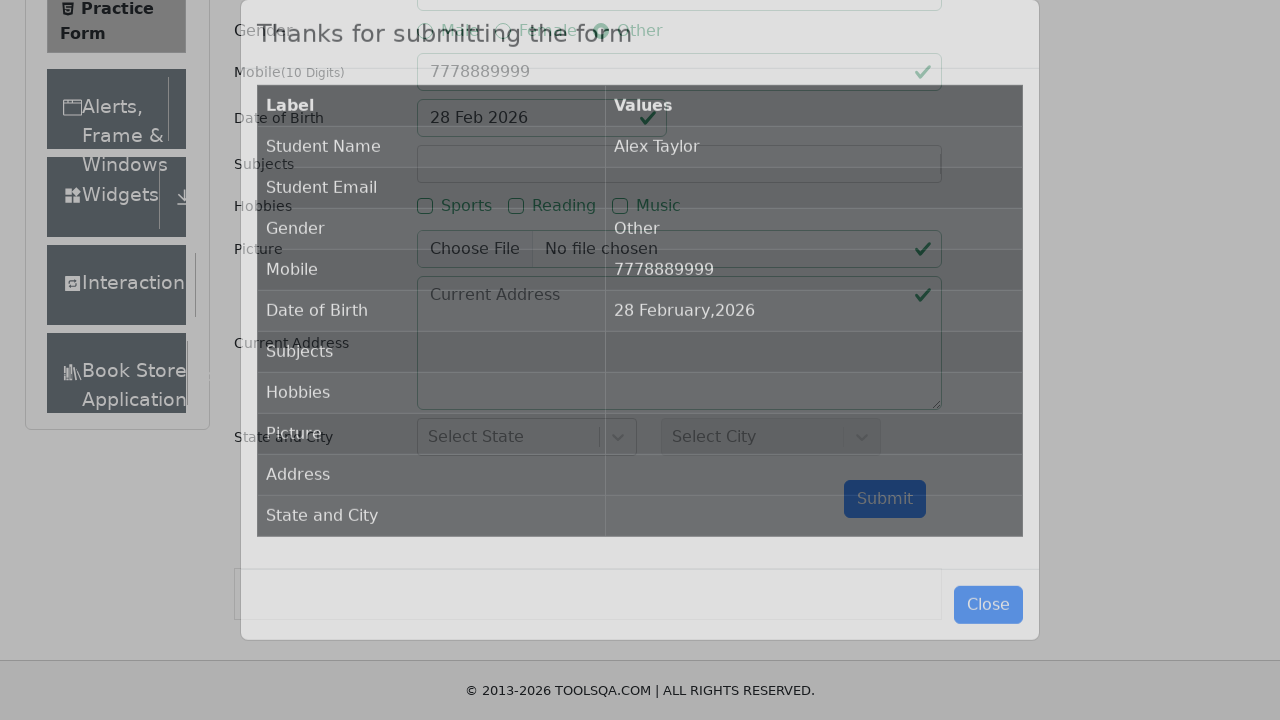

Confirmation dialog appeared
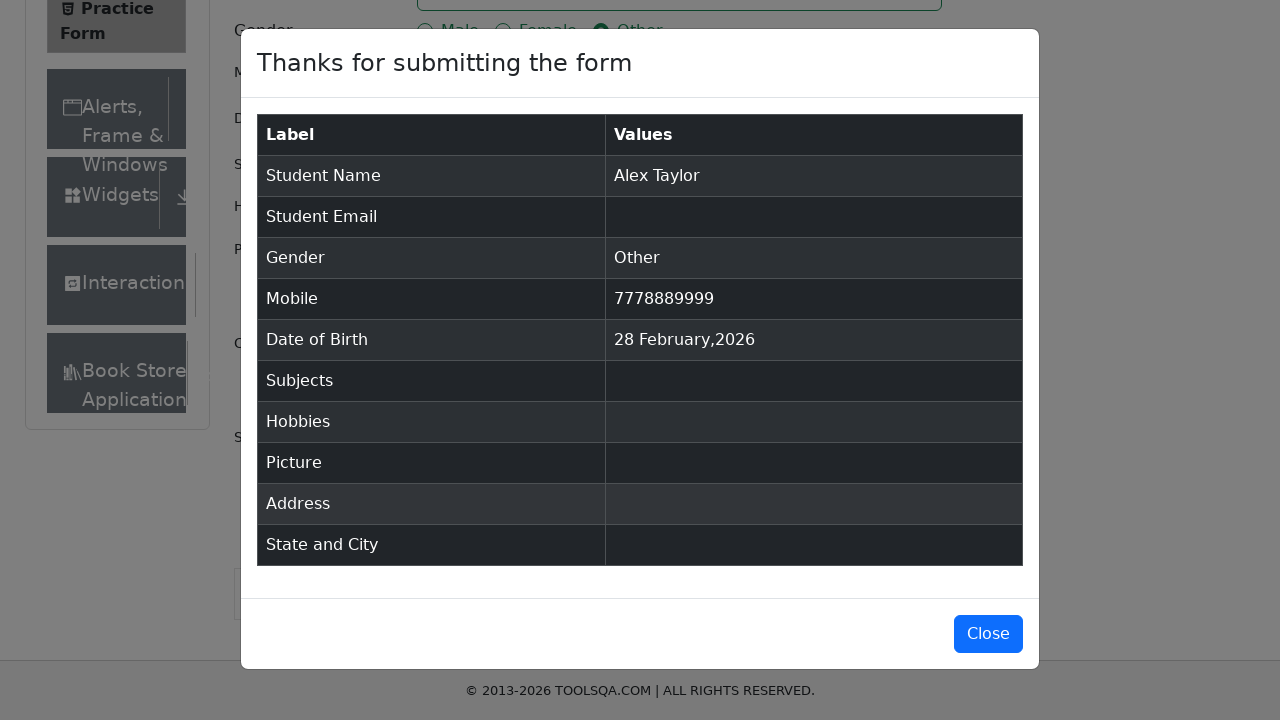

Extracted gender value from confirmation dialog: 'Other'
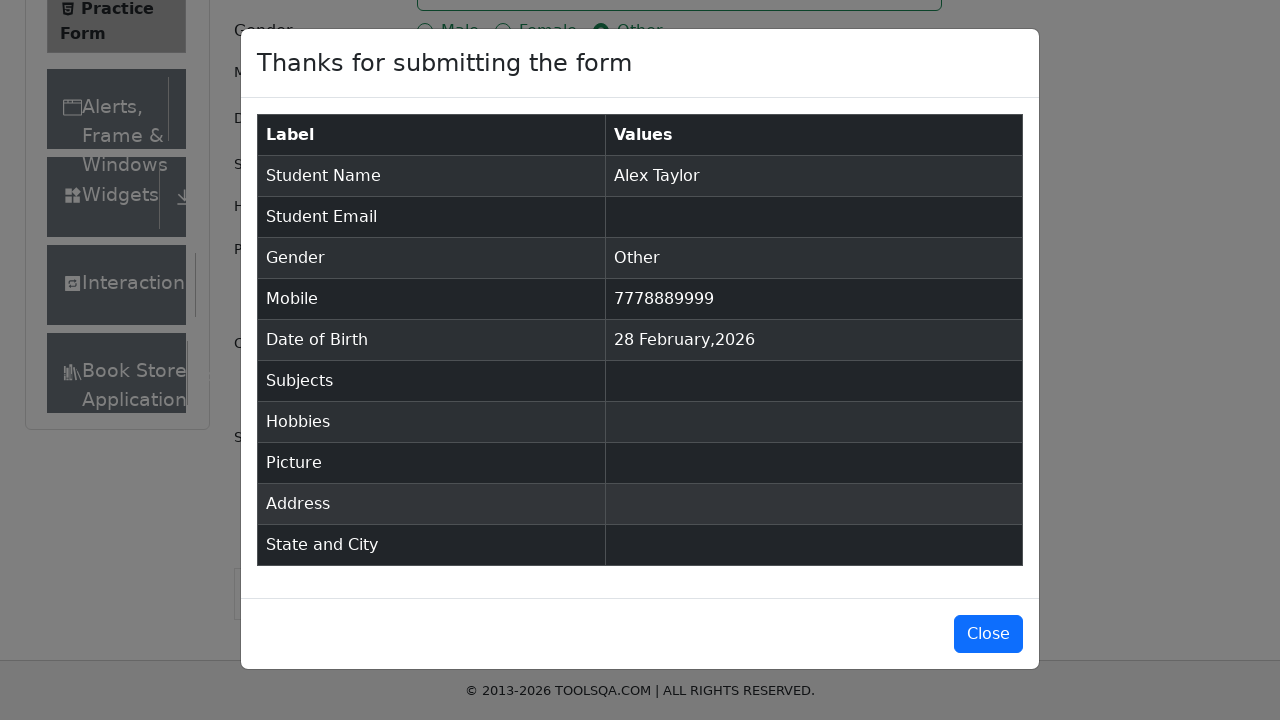

Verified that gender in confirmation dialog is 'Other'
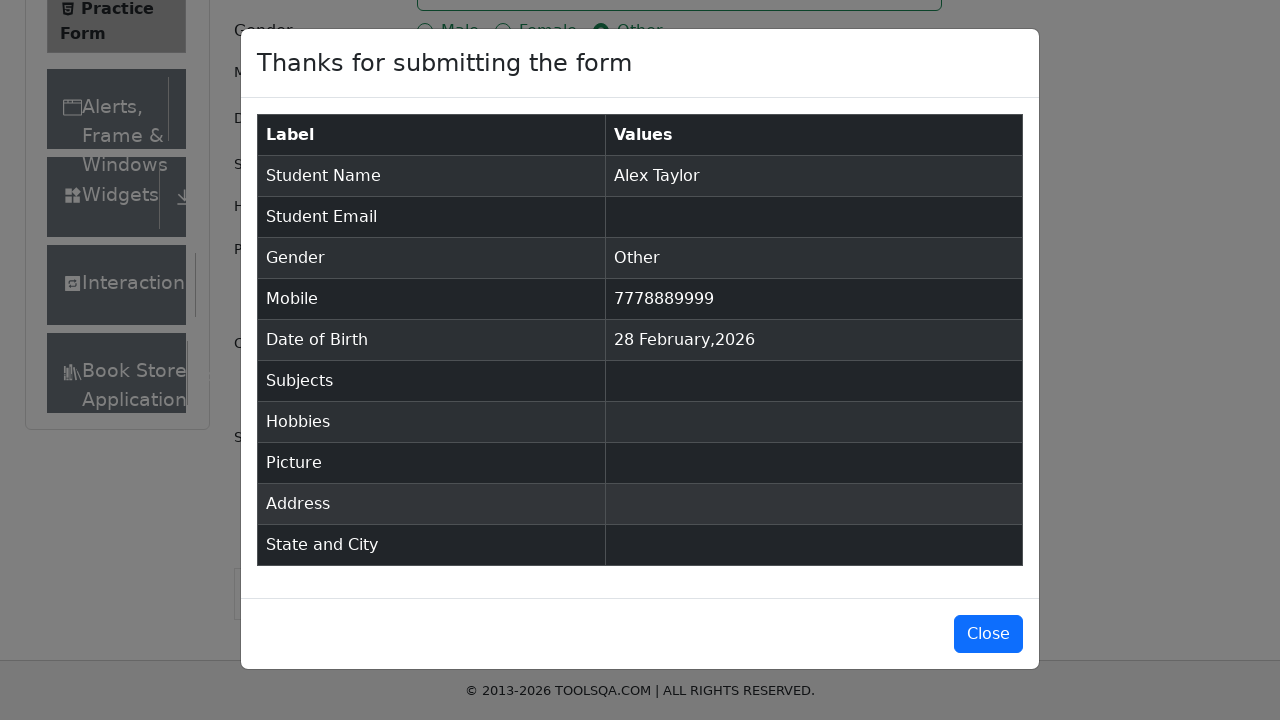

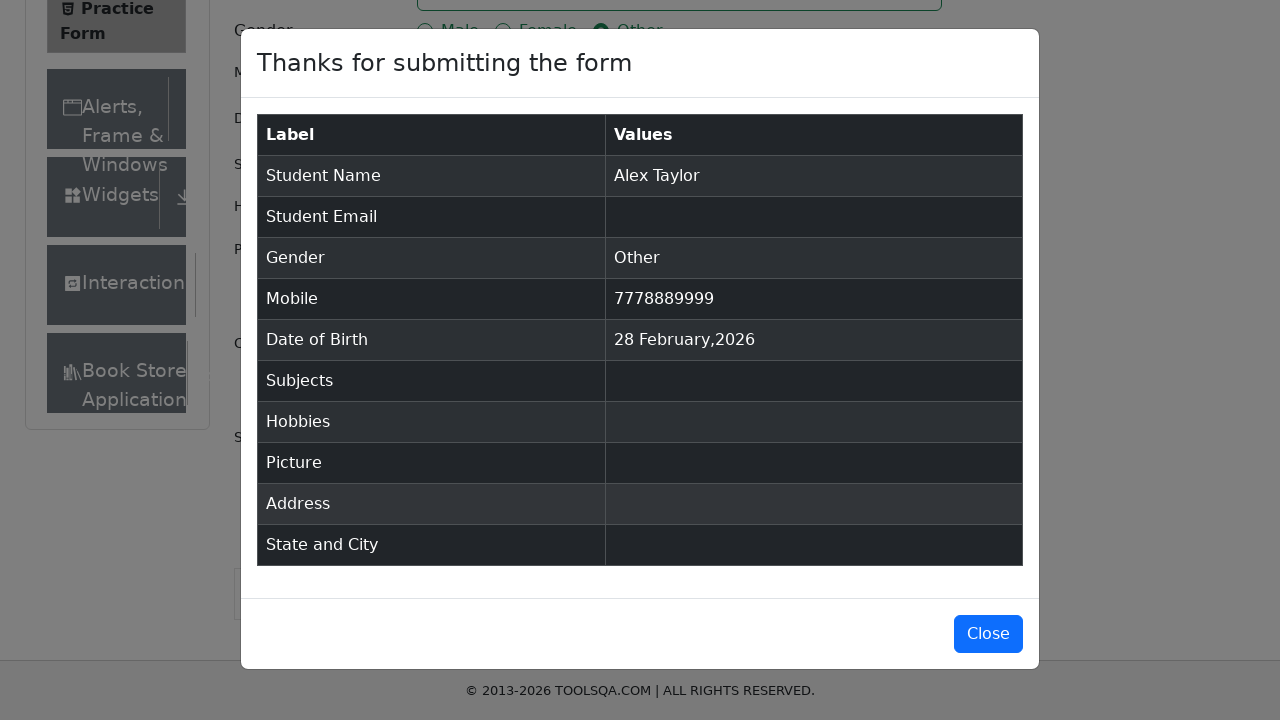